Tests login form validation by submitting empty credentials and verifying that appropriate error messages are displayed for both email and password fields

Starting URL: https://alada.vn/tai-khoan/dang-nhap.html

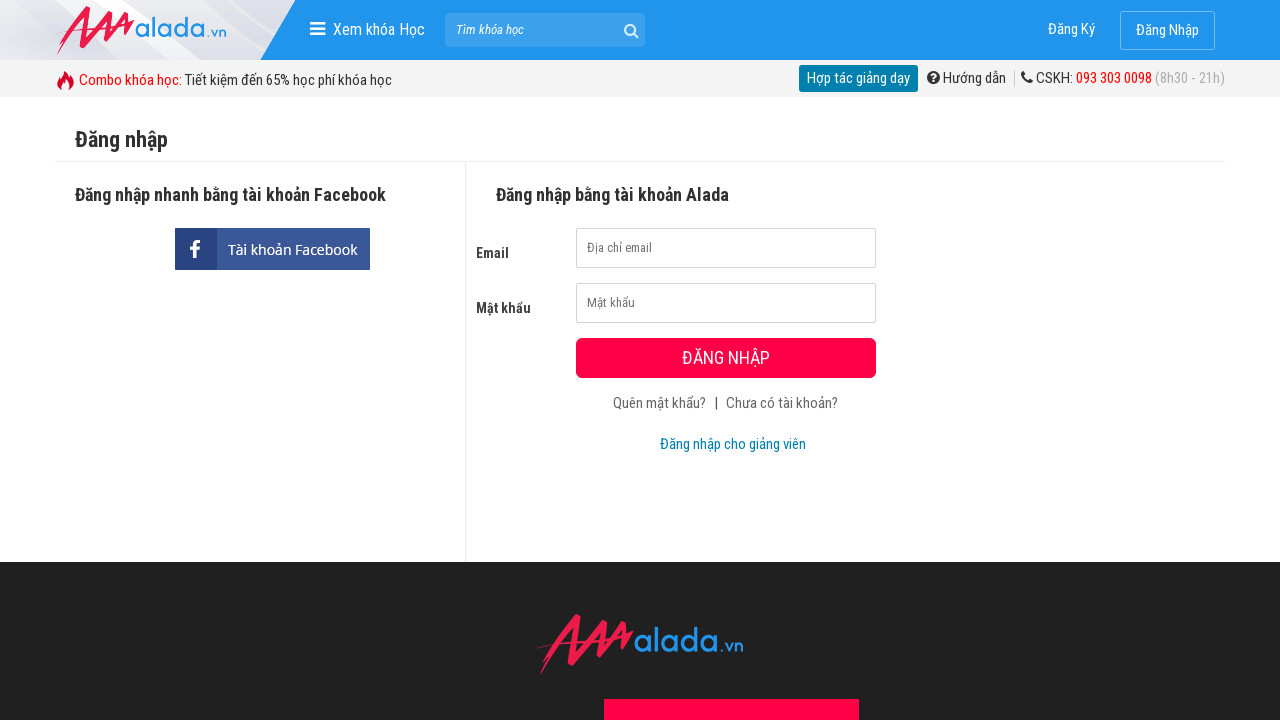

Cleared username field on input#txtLoginUsername
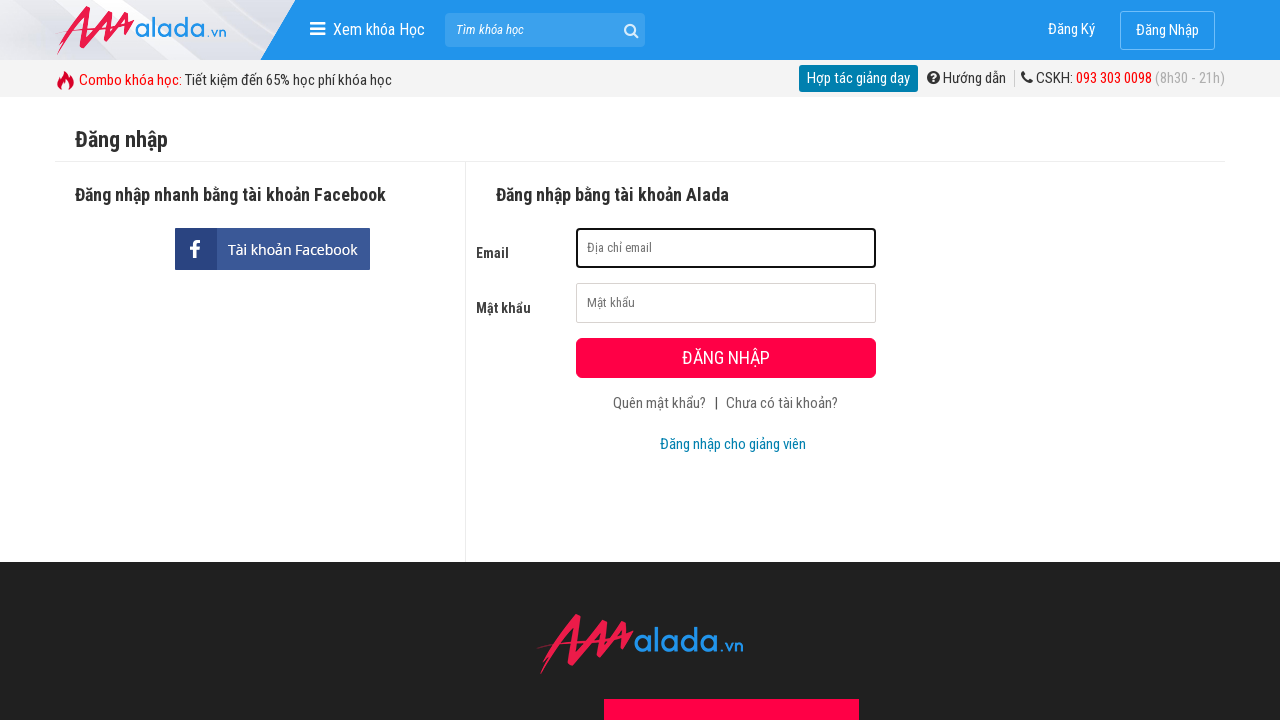

Cleared password field on input#txtLoginPassword
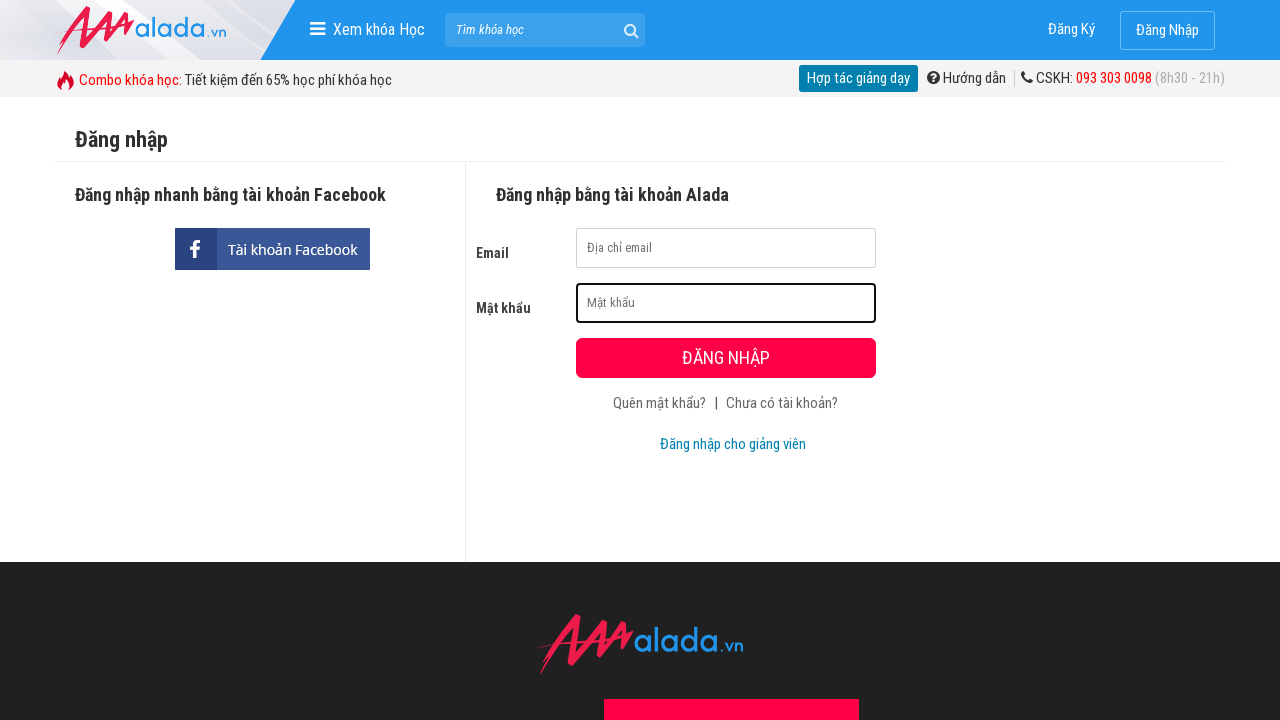

Clicked submit button with empty credentials at (726, 358) on button[type='submit']
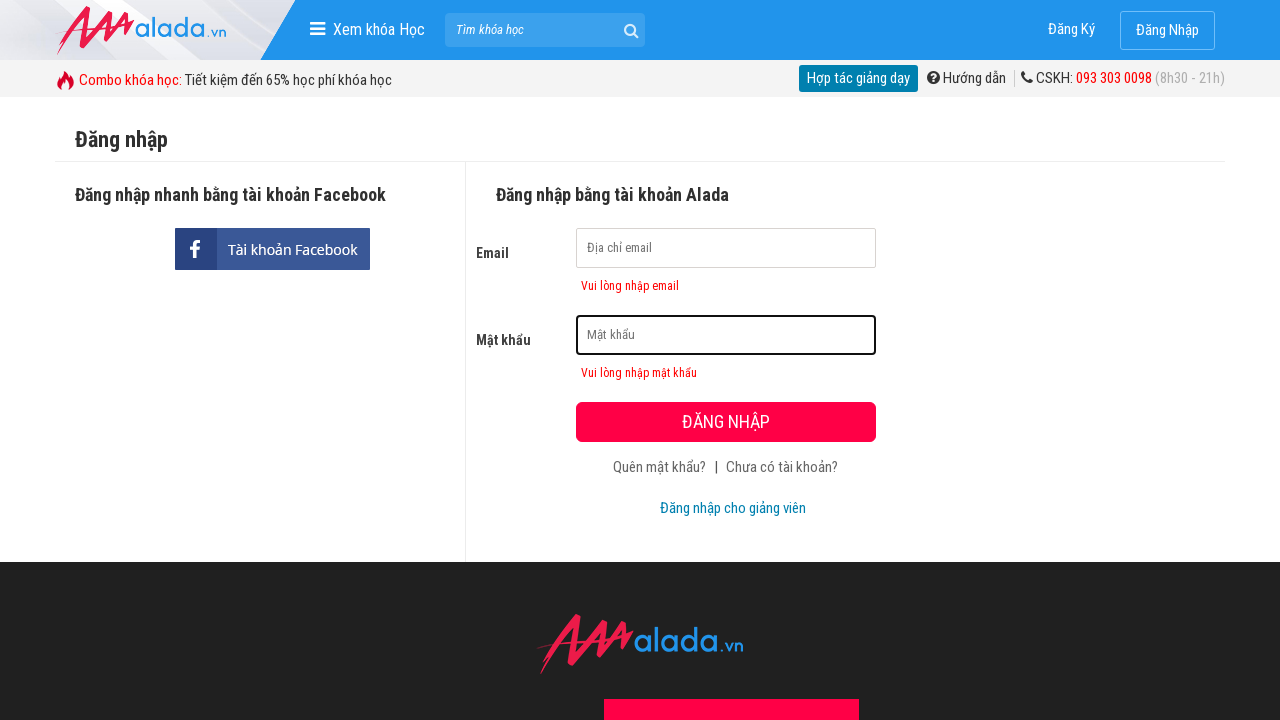

Username error message element appeared
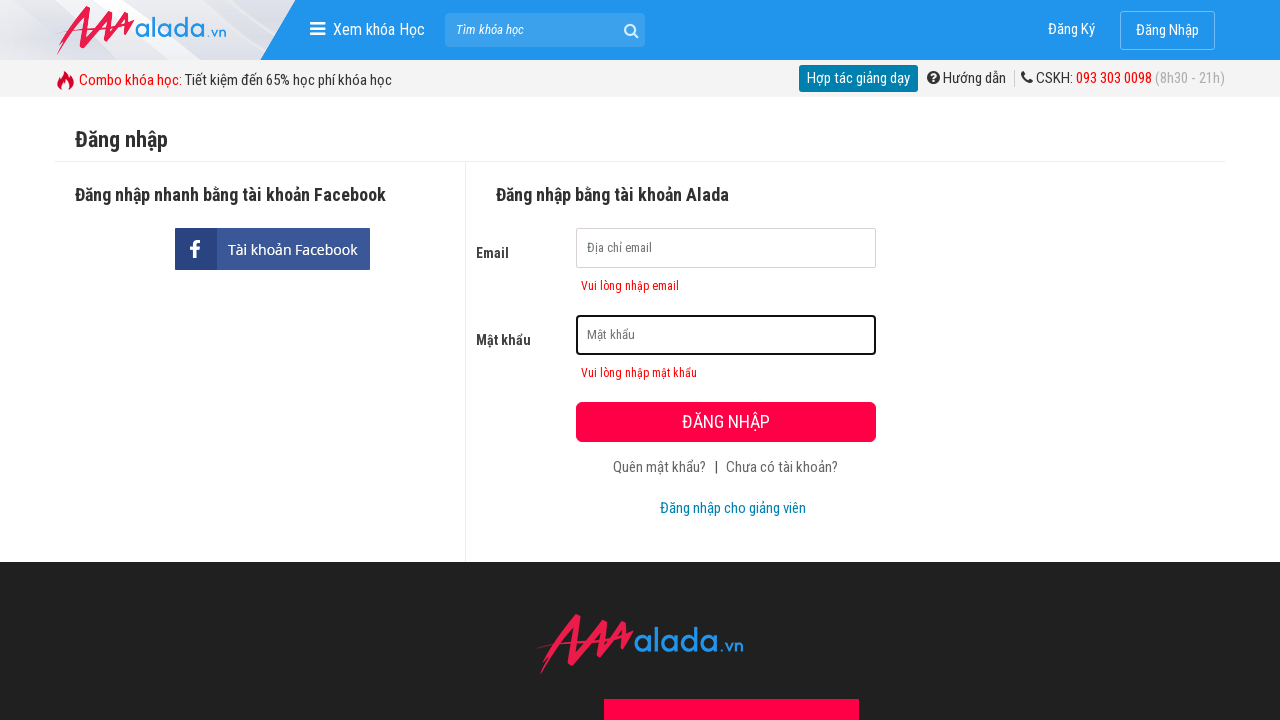

Password error message element appeared
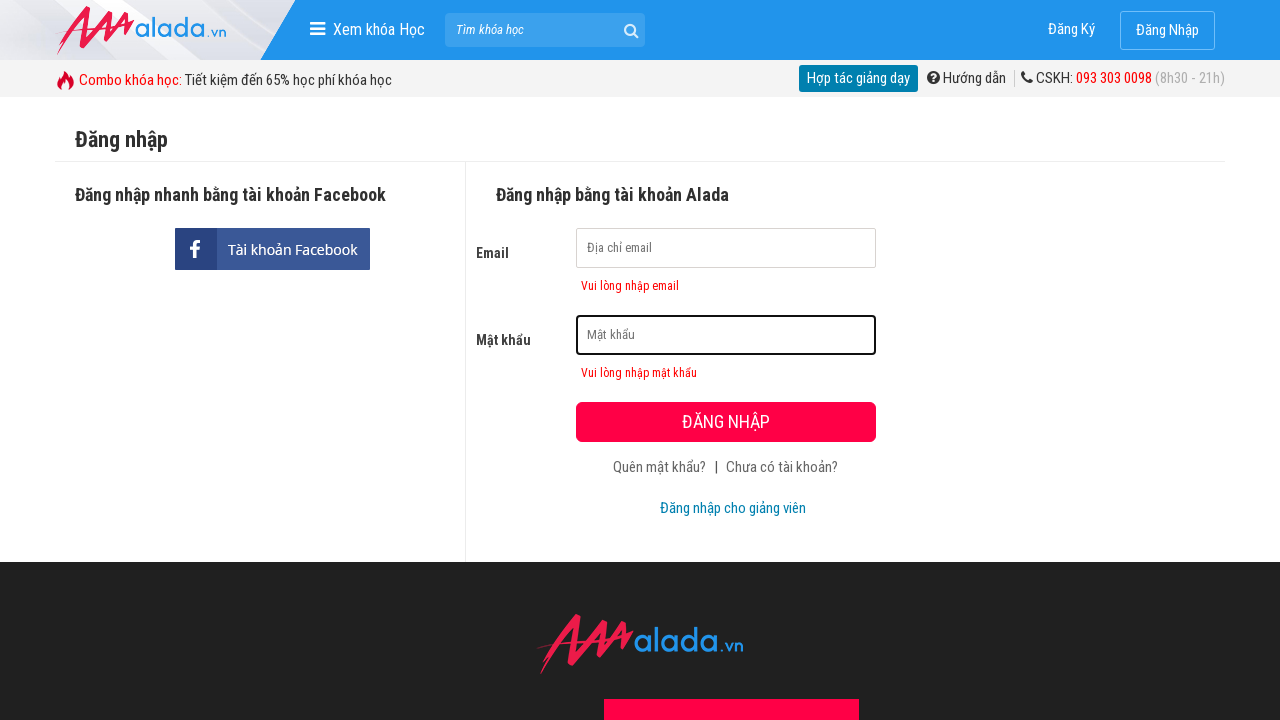

Located username error message element
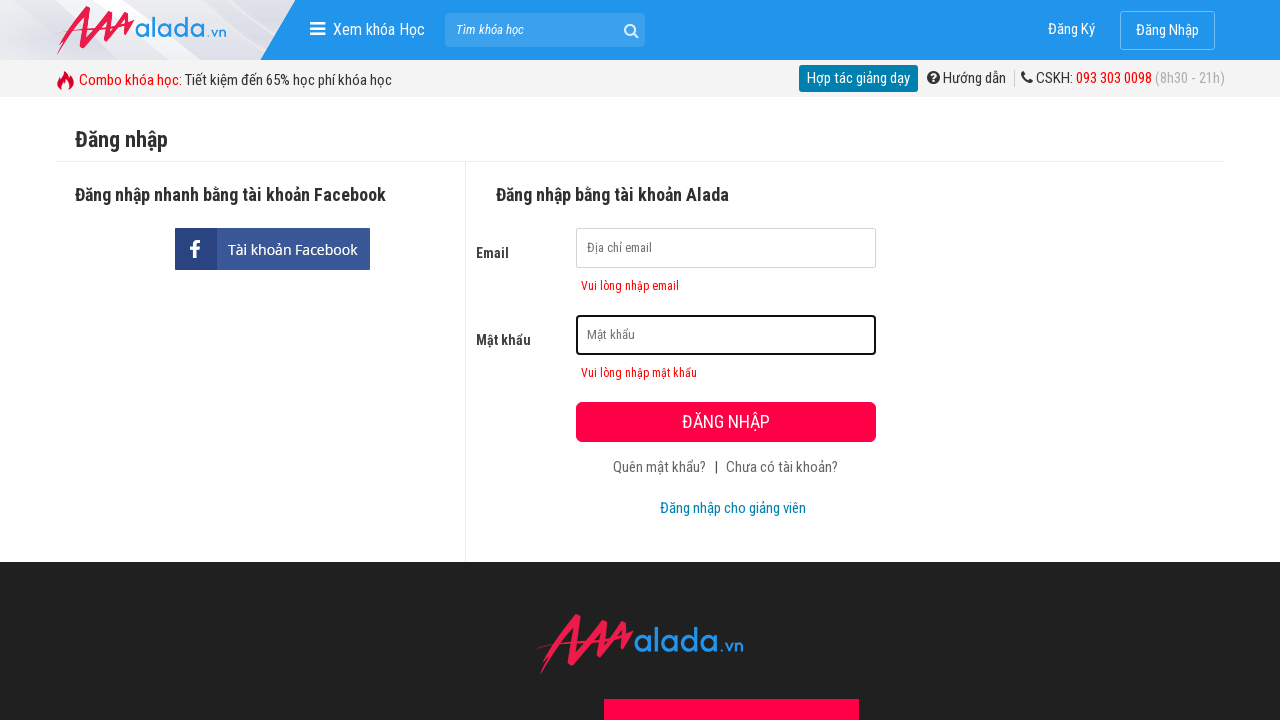

Located password error message element
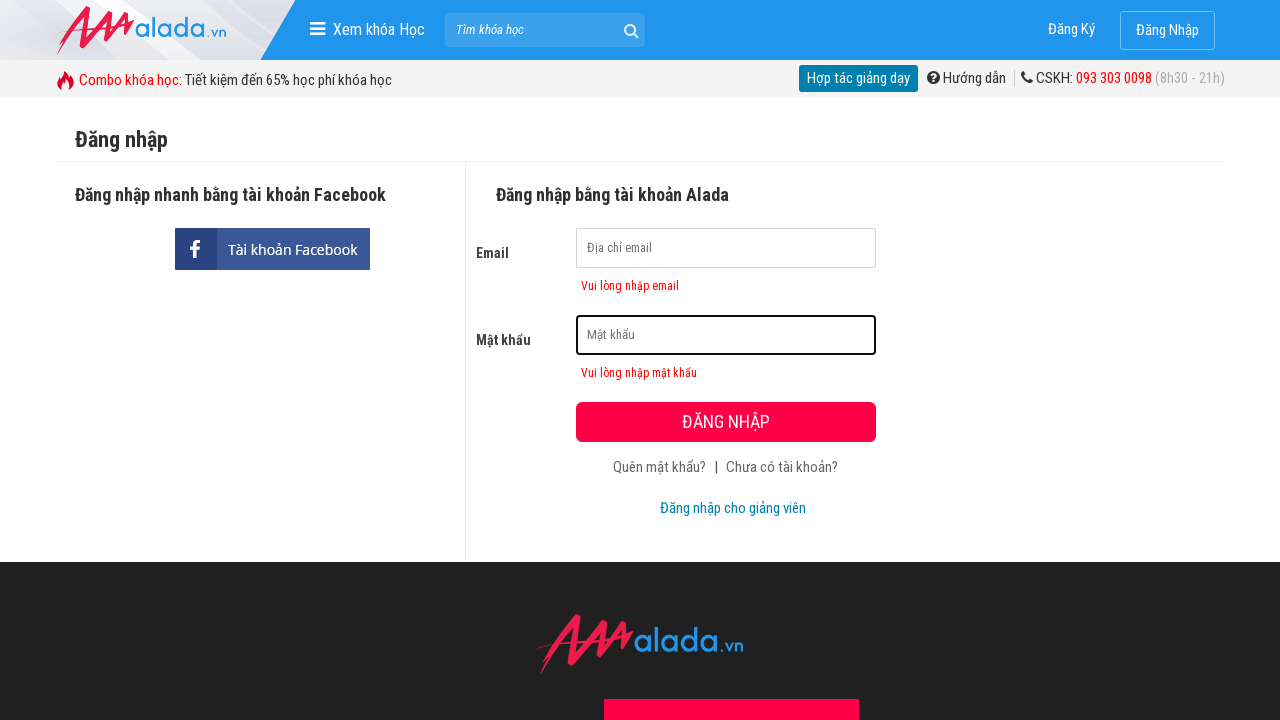

Verified username error message is 'Vui lòng nhập email'
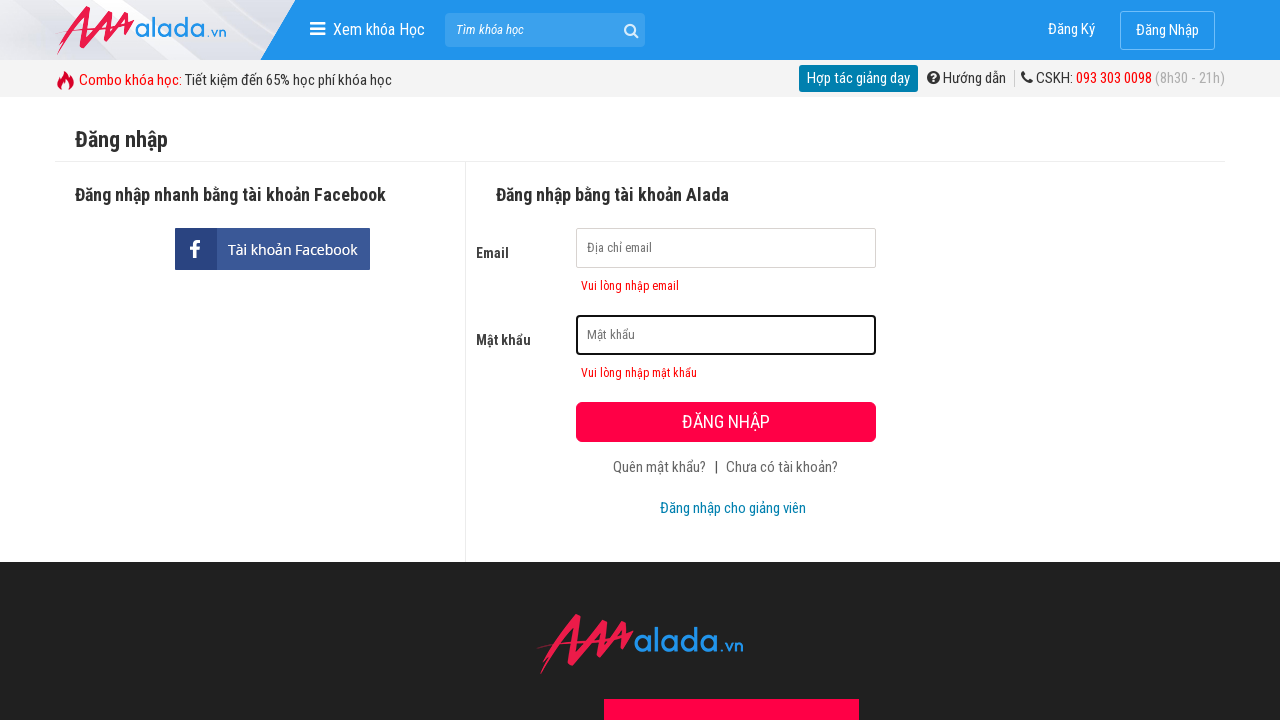

Verified password error message is 'Vui lòng nhập mật khẩu'
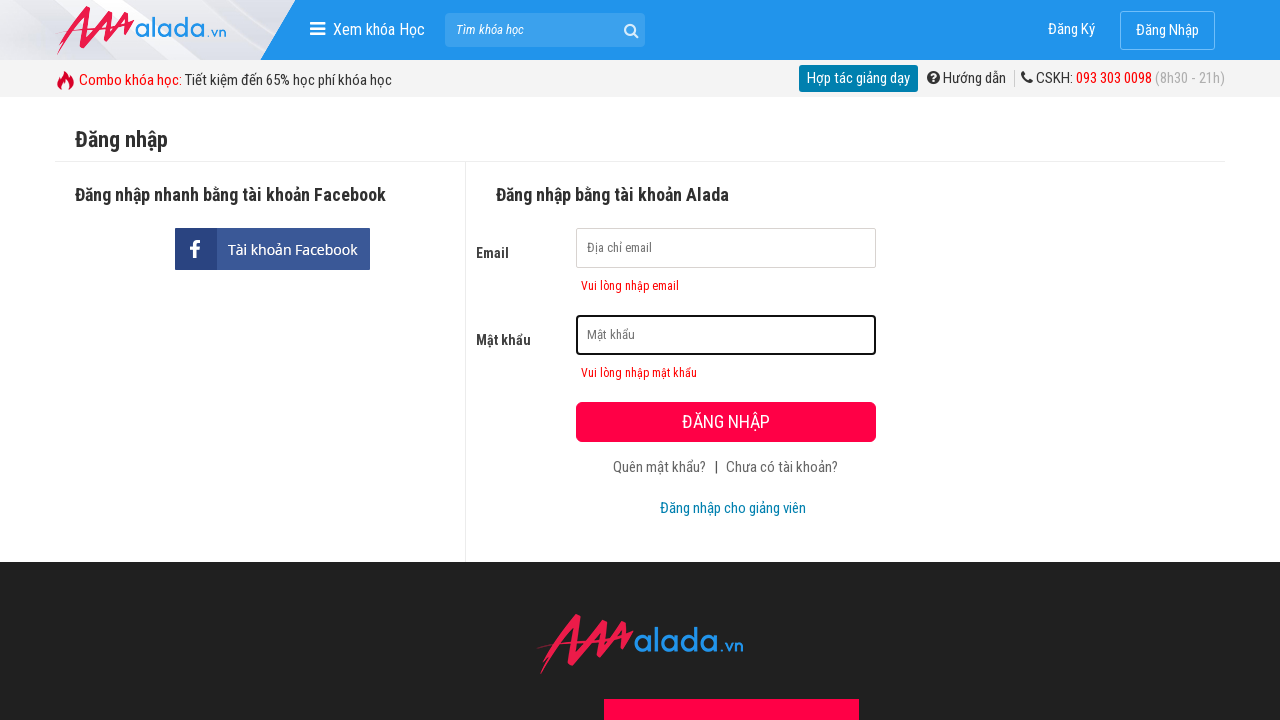

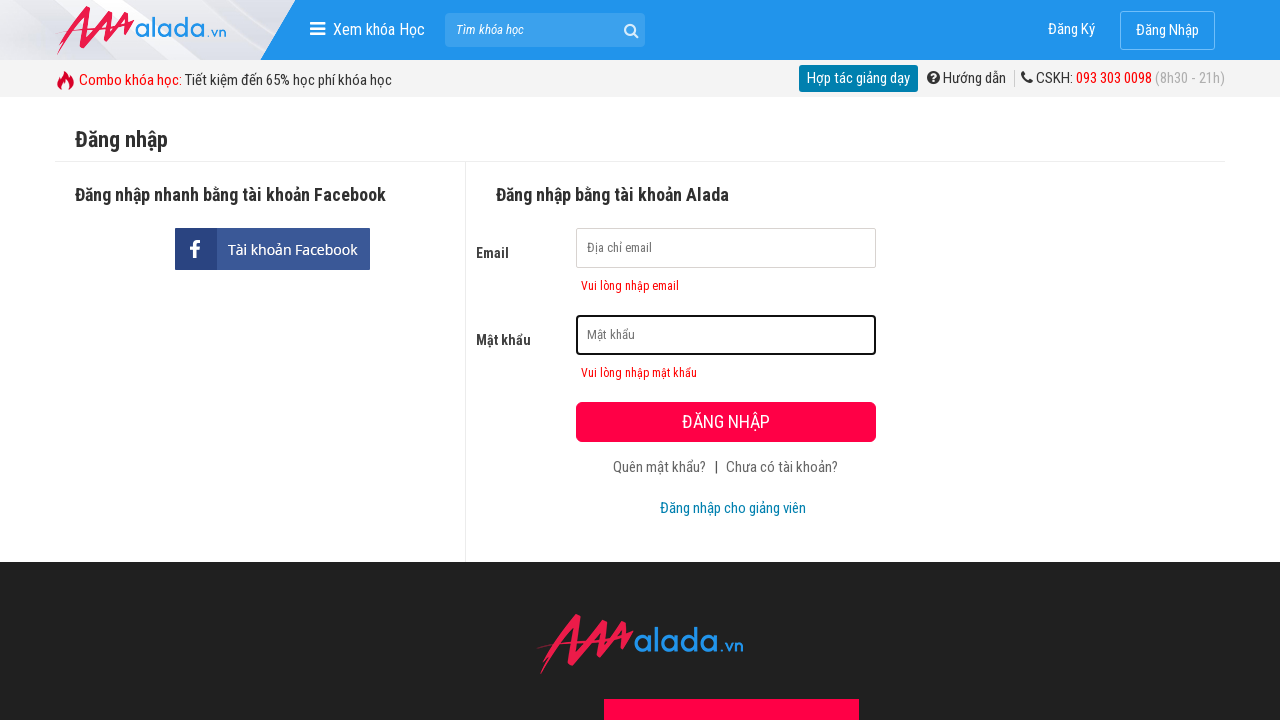